Tests the concatenate operation of the calculator by entering two numbers, selecting concatenate operation, and verifying the result

Starting URL: https://testsheepnz.github.io/BasicCalculator.html

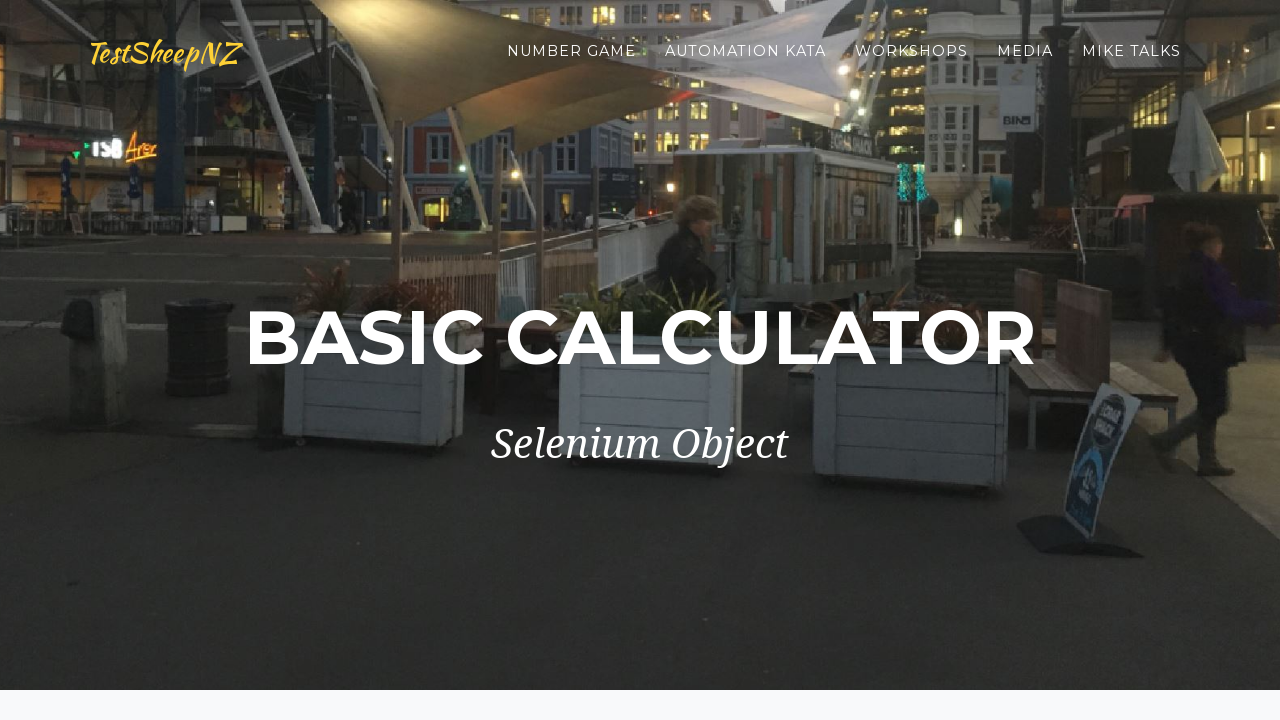

Cleared the first number field on #number1Field
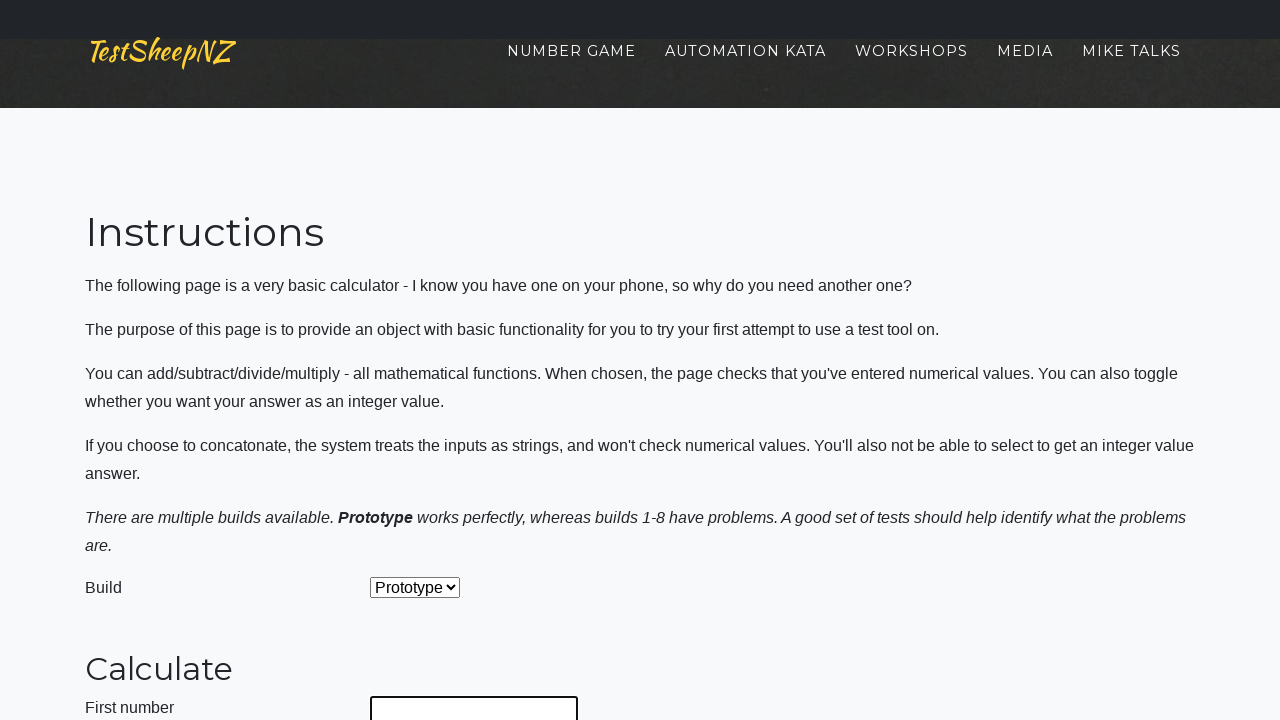

Filled first number field with '3' on #number1Field
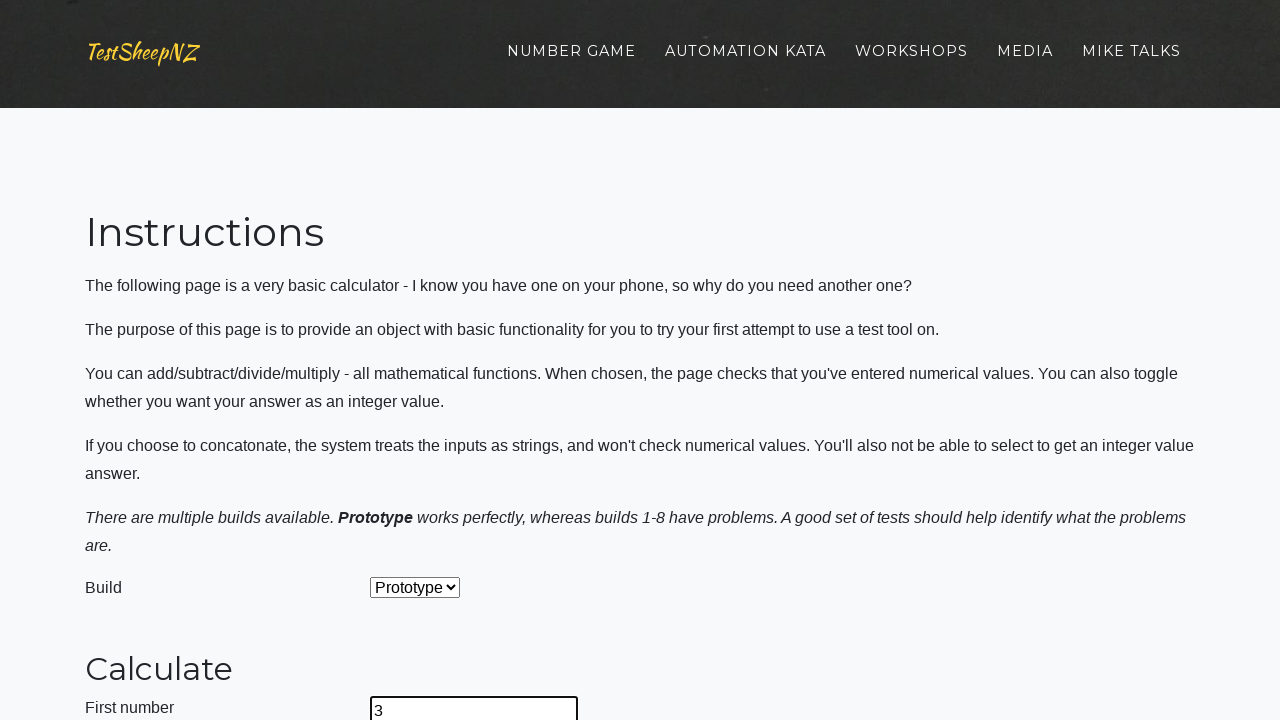

Cleared the second number field on #number2Field
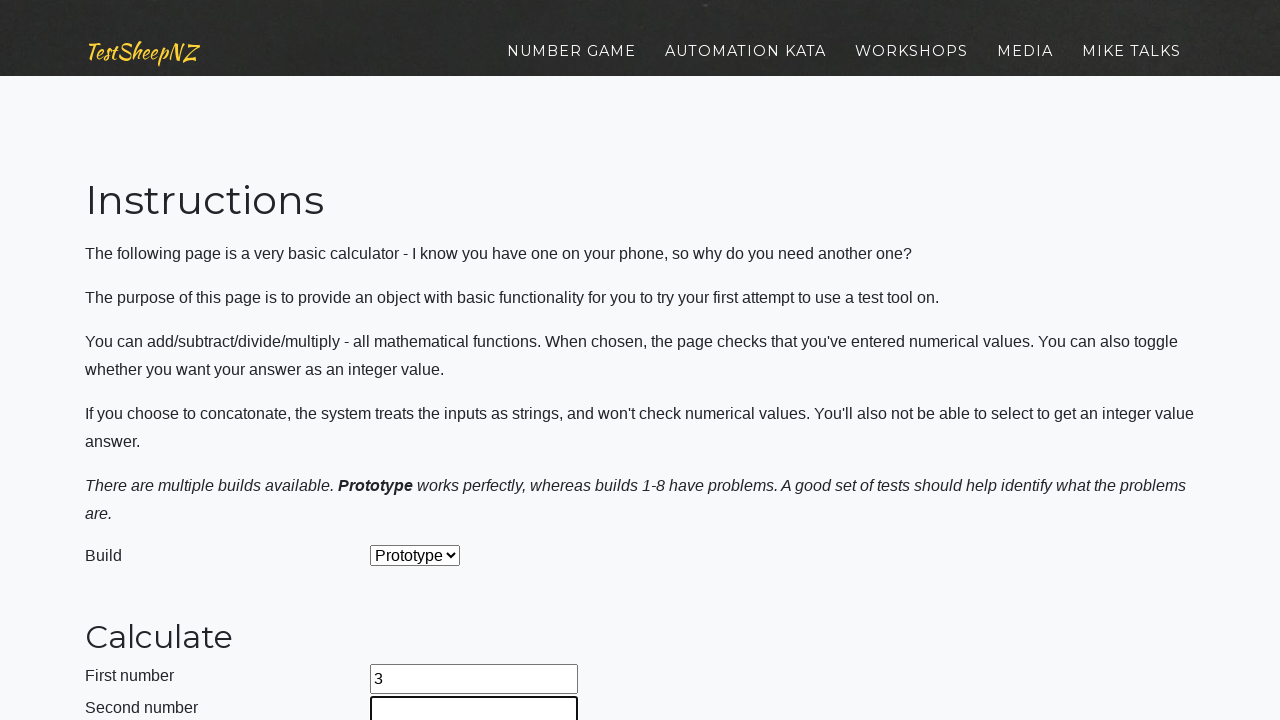

Filled second number field with '2' on #number2Field
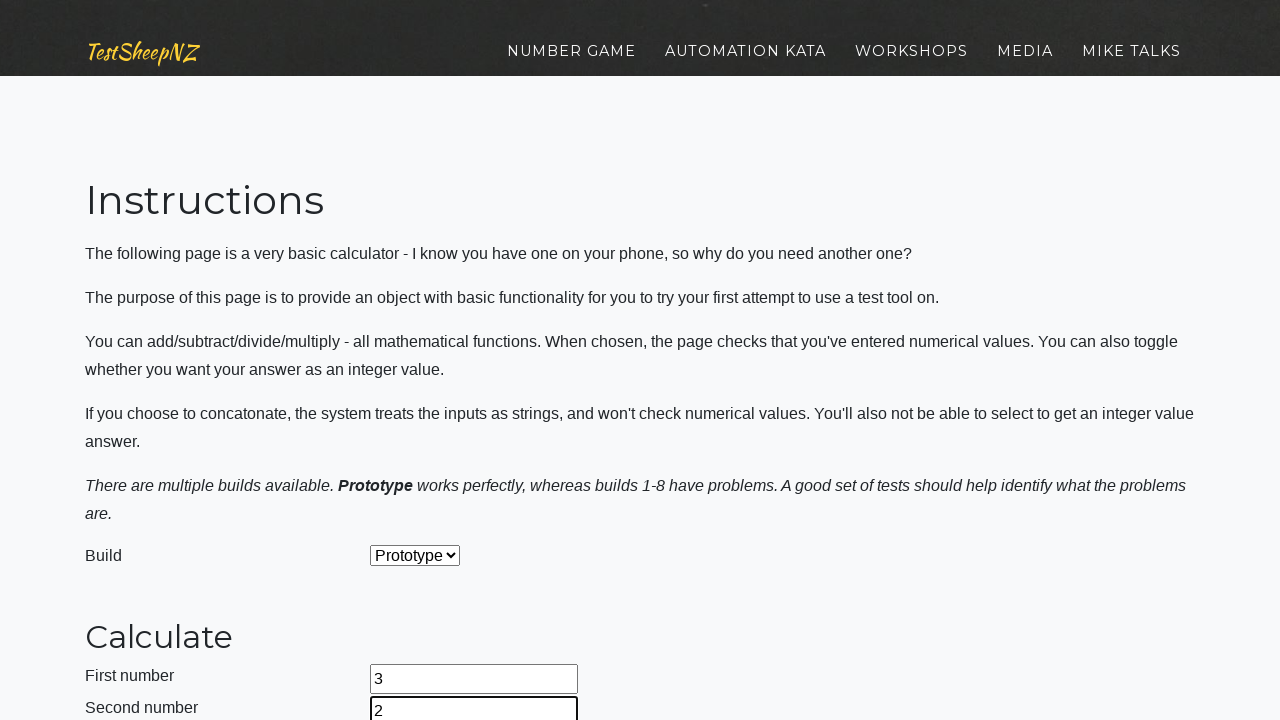

Selected concatenate operation from dropdown on #selectOperationDropdown
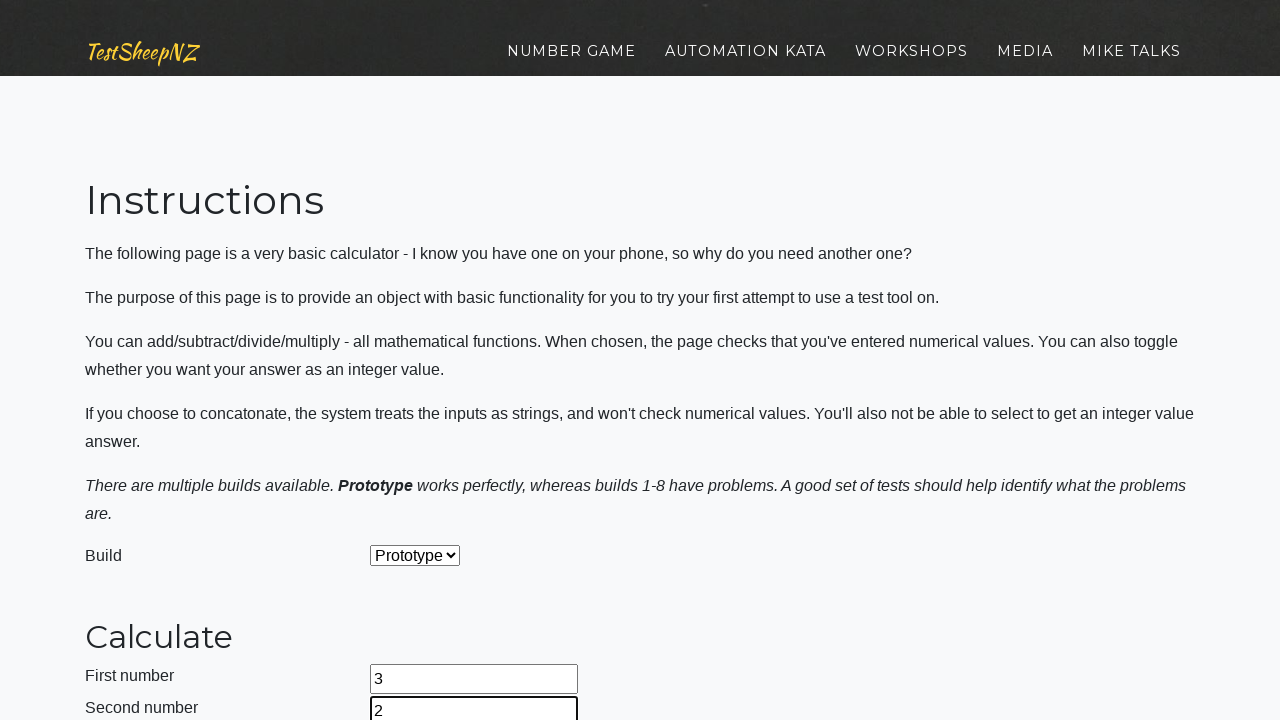

Clicked calculate button at (422, 383) on #calculateButton
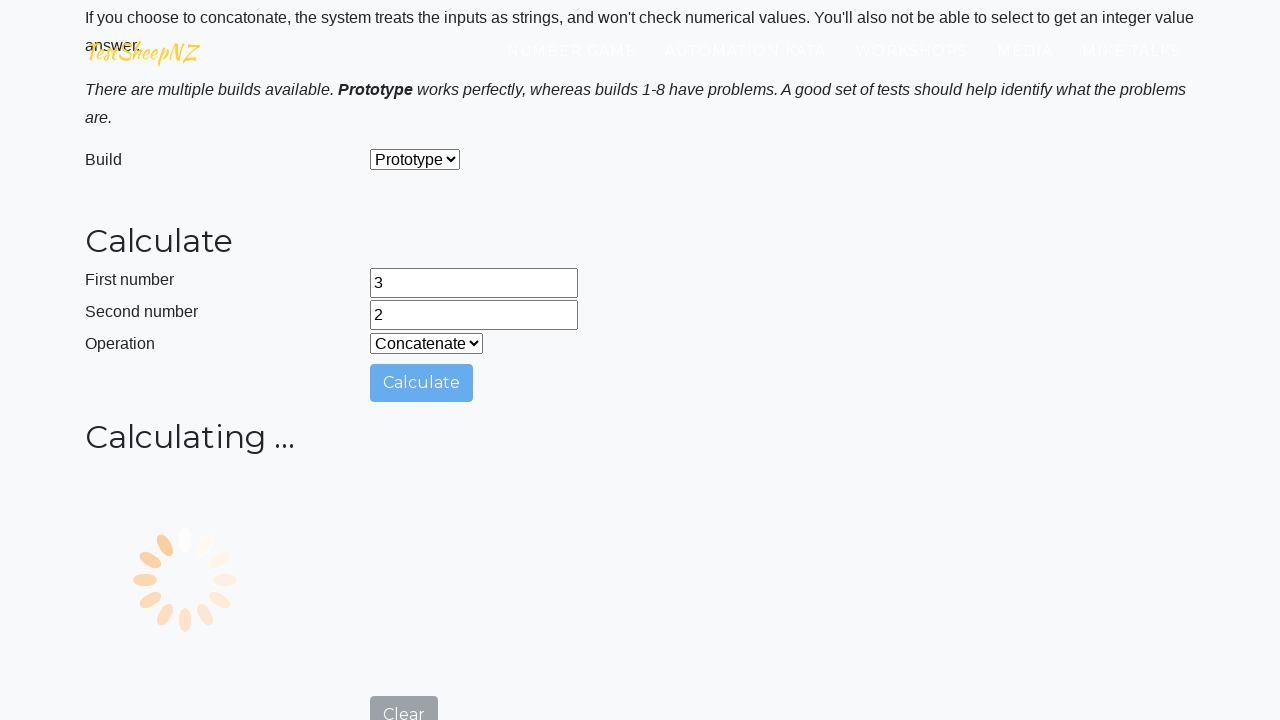

Answer field loaded
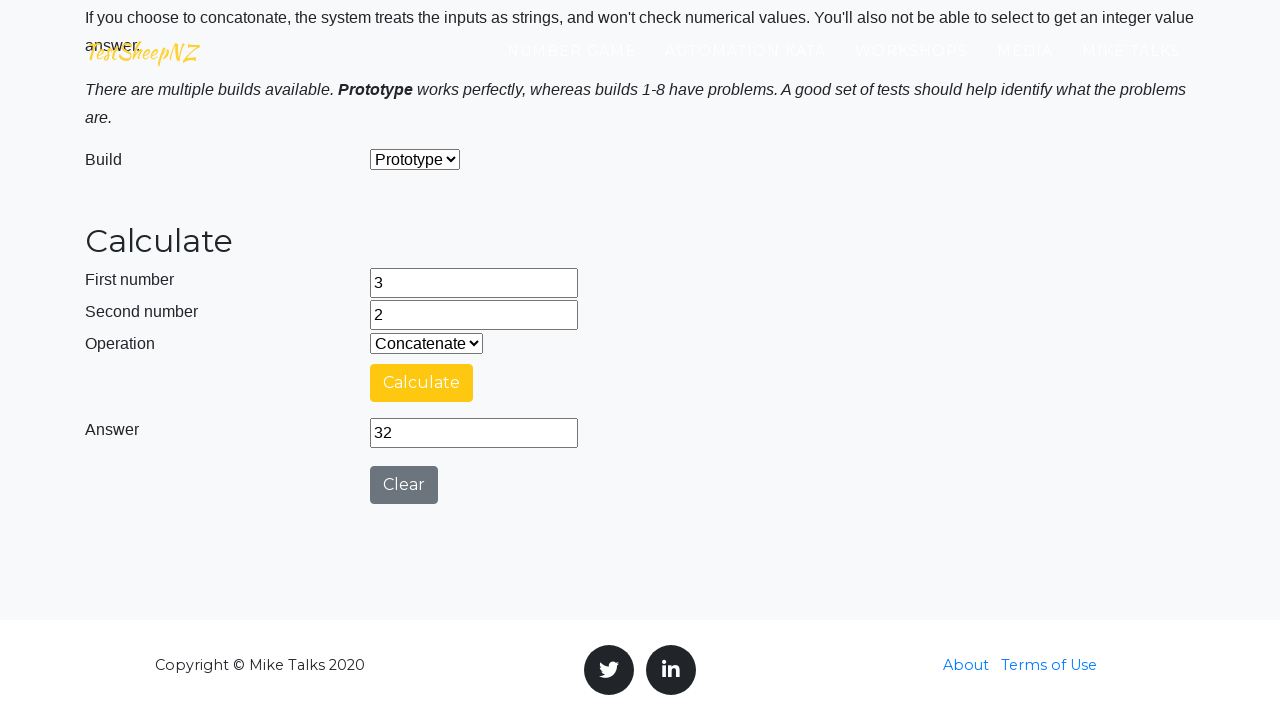

Verified concatenation result is '32'
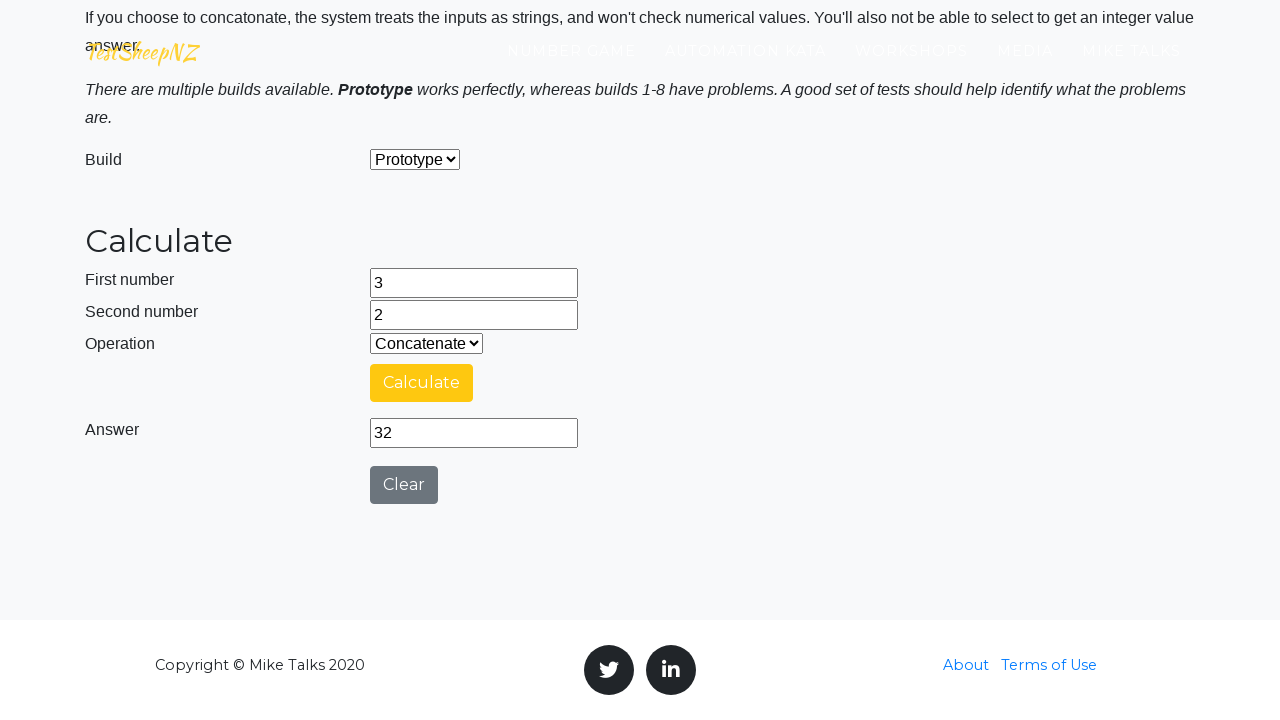

Clicked clear button to reset calculator at (404, 485) on #clearButton
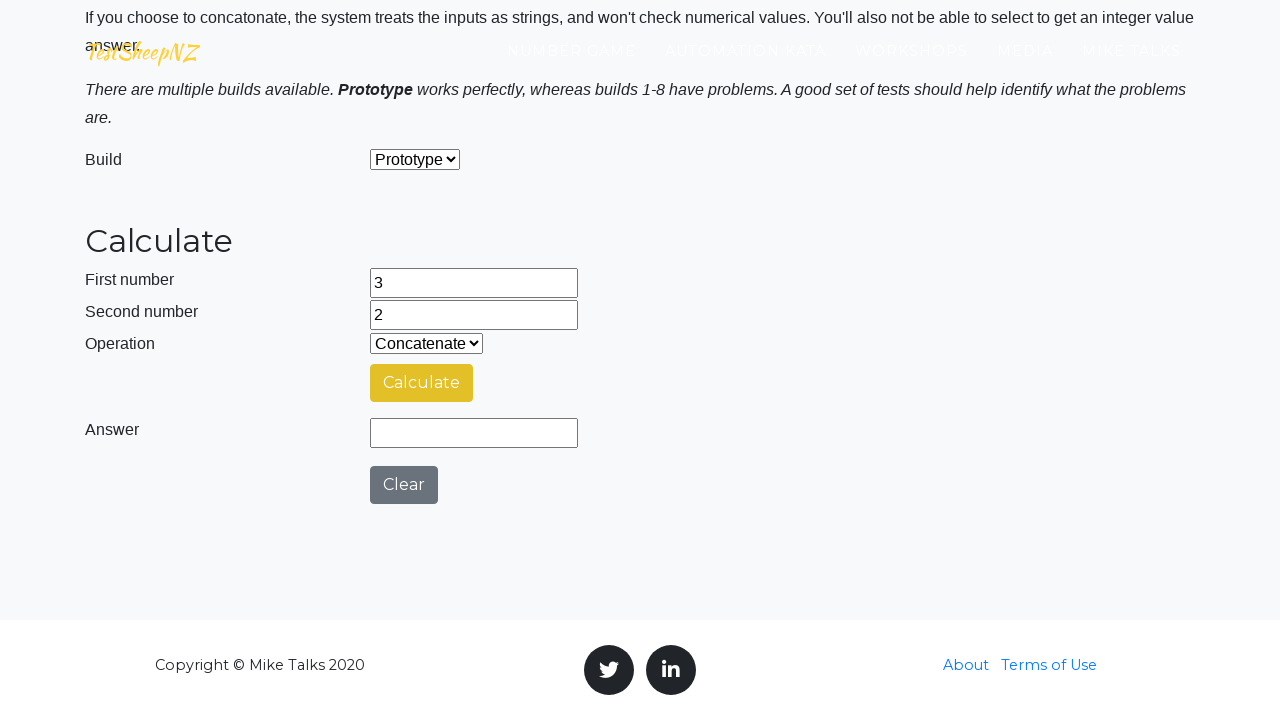

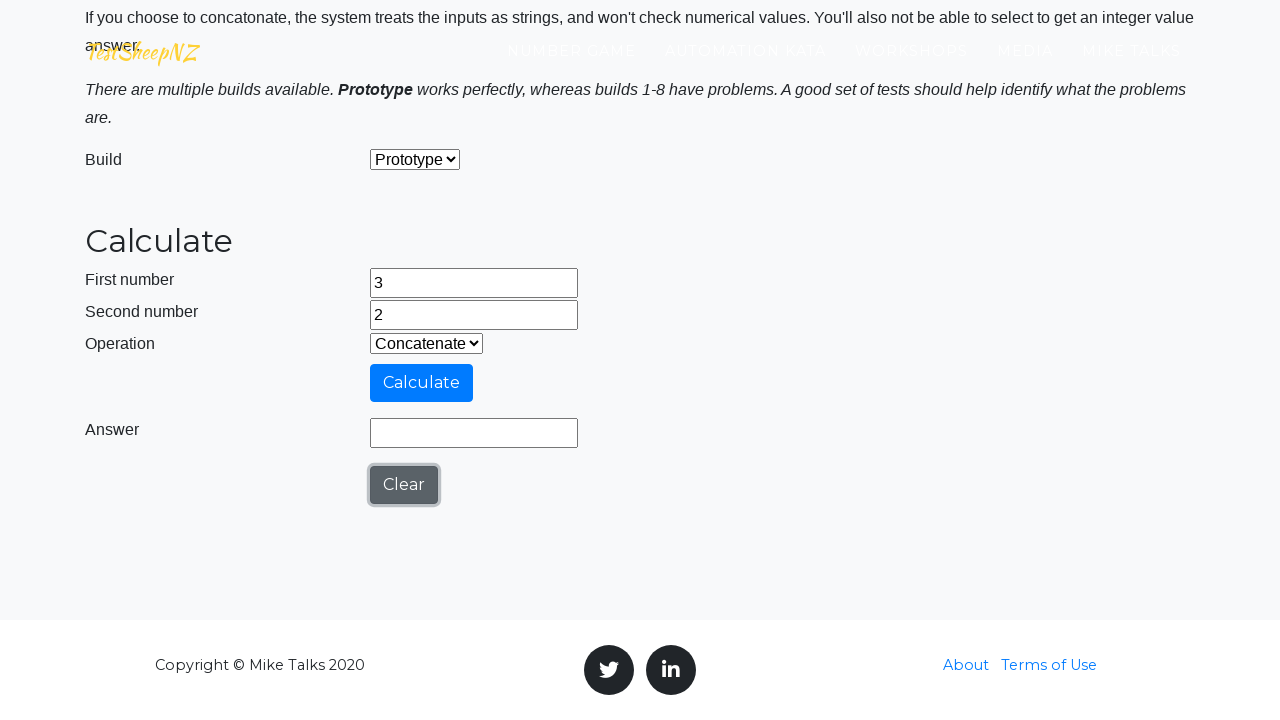